Tests mobile responsiveness by changing viewport sizes to mobile (375x667) and tablet (768x1024) dimensions

Starting URL: https://trans-claude.web.app

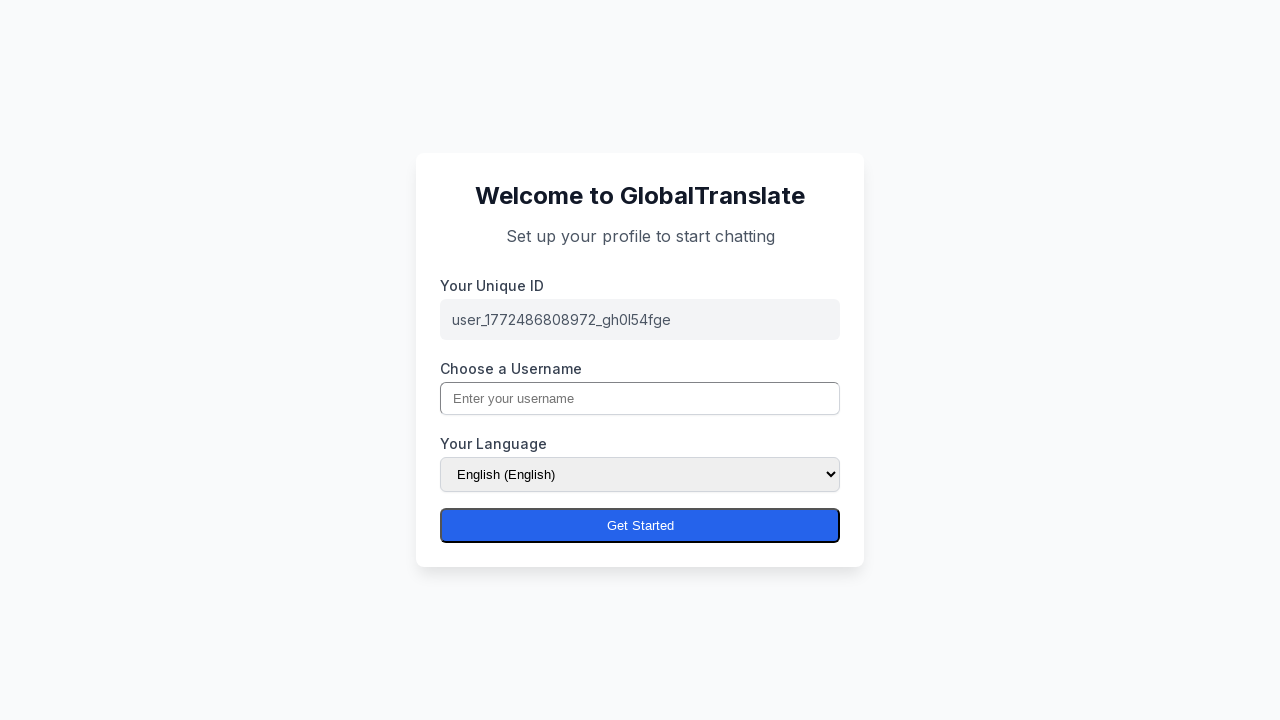

Waited for body element to load
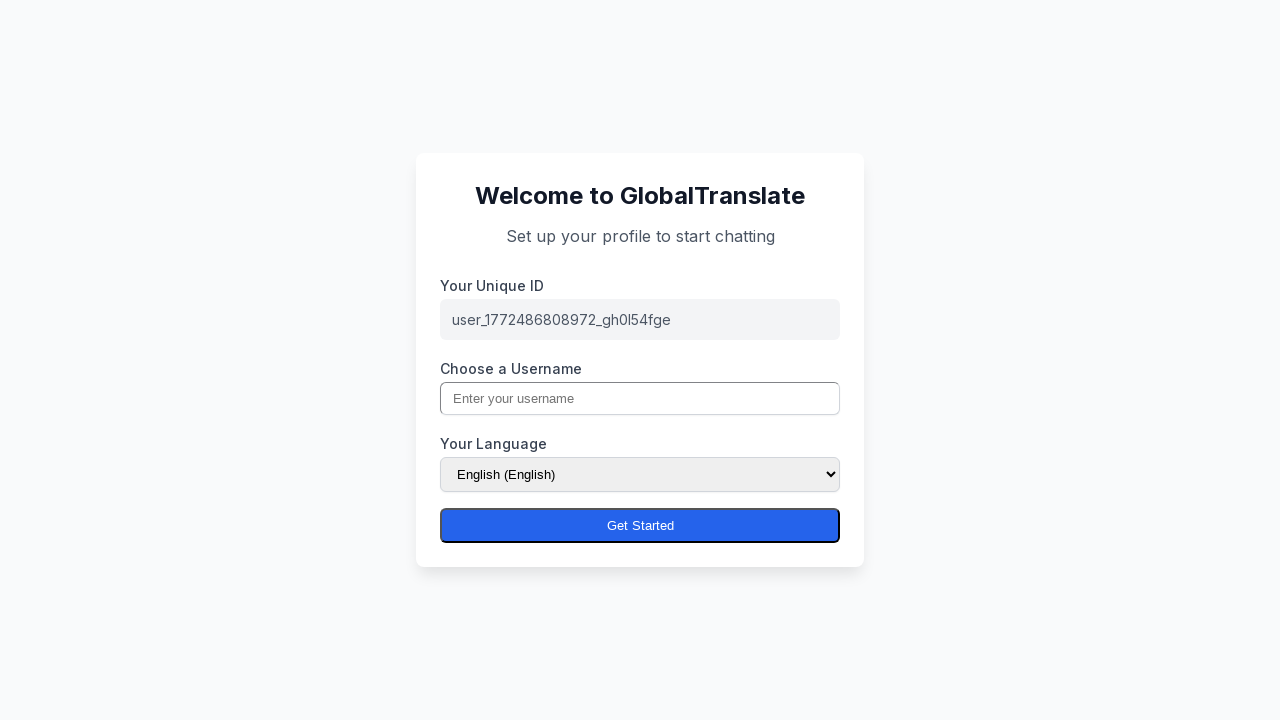

Waited 3 seconds for app to fully load
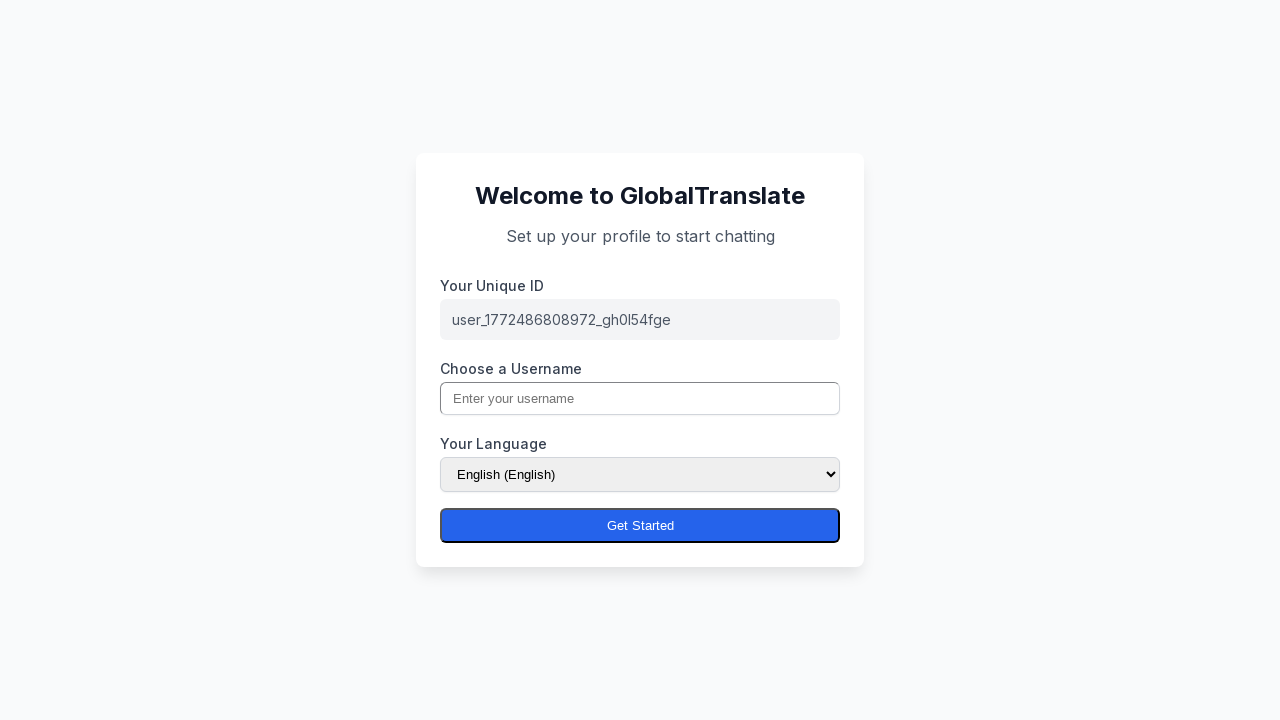

Changed viewport to mobile size (375x667 - iPhone SE)
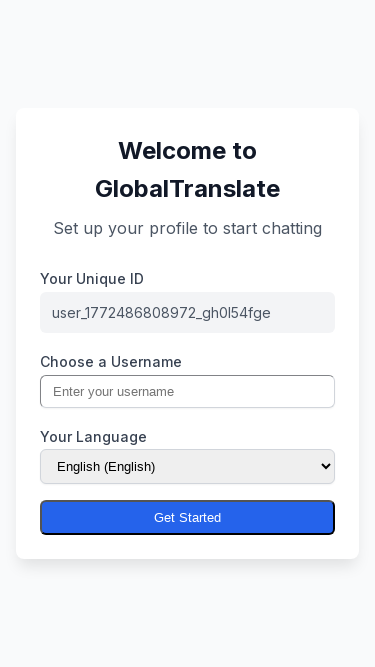

Waited 1 second for mobile layout to render
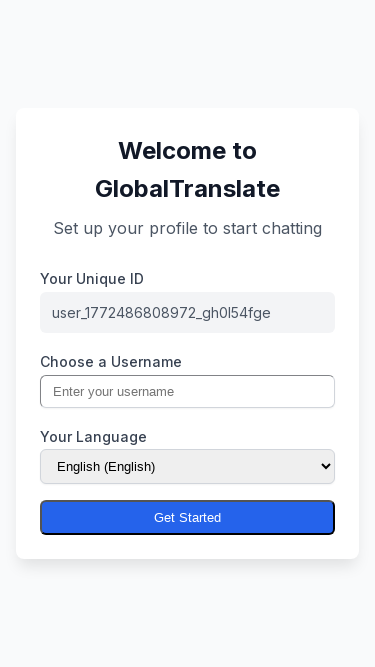

Verified body element is visible in mobile view
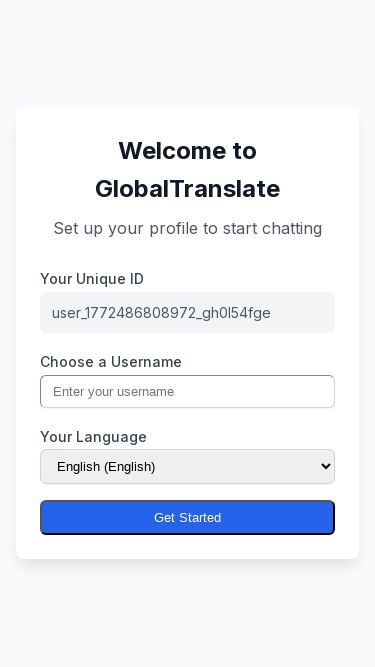

Changed viewport to tablet size (768x1024 - iPad)
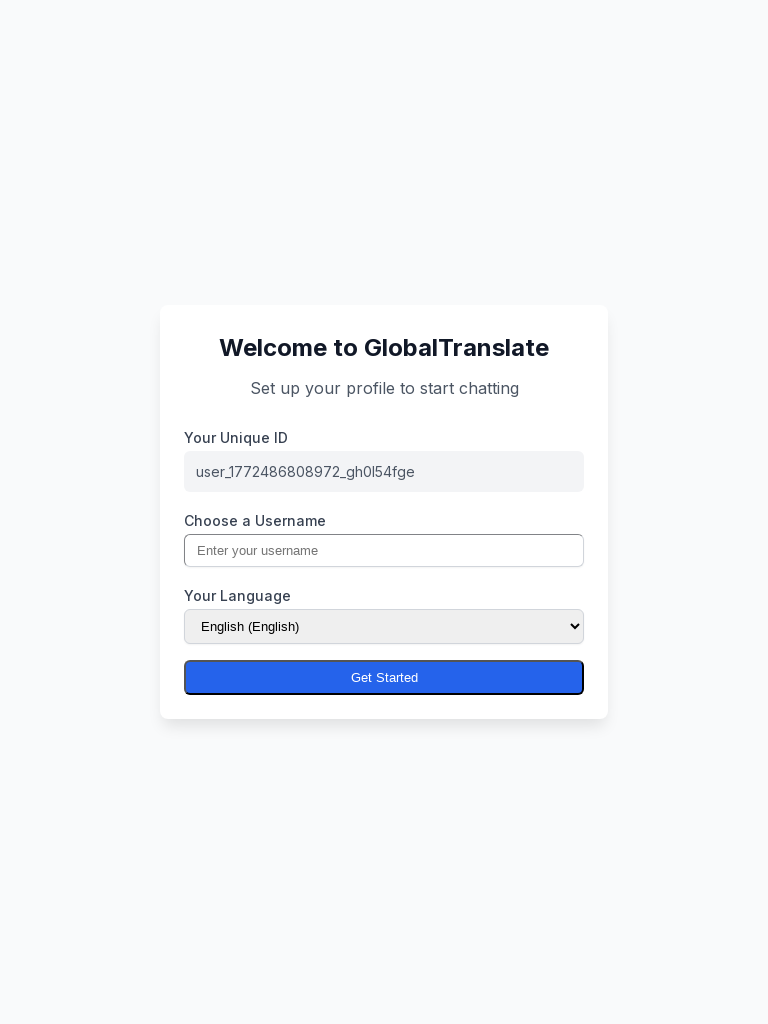

Waited 1 second for tablet layout to render
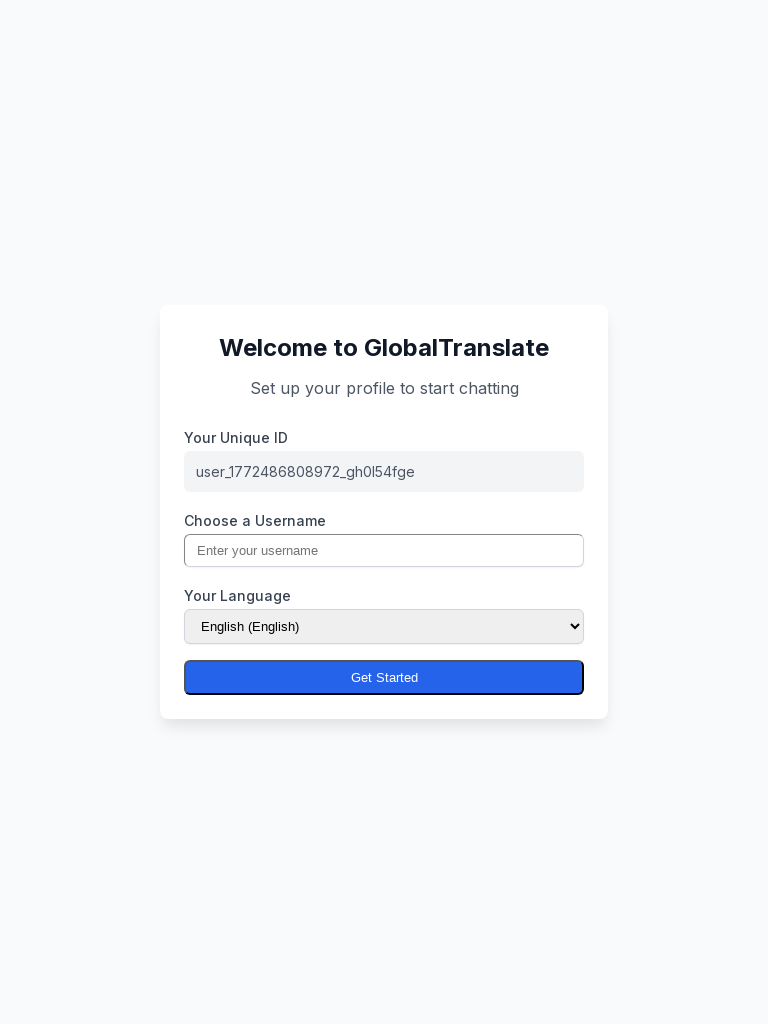

Reset viewport to desktop size (1280x900)
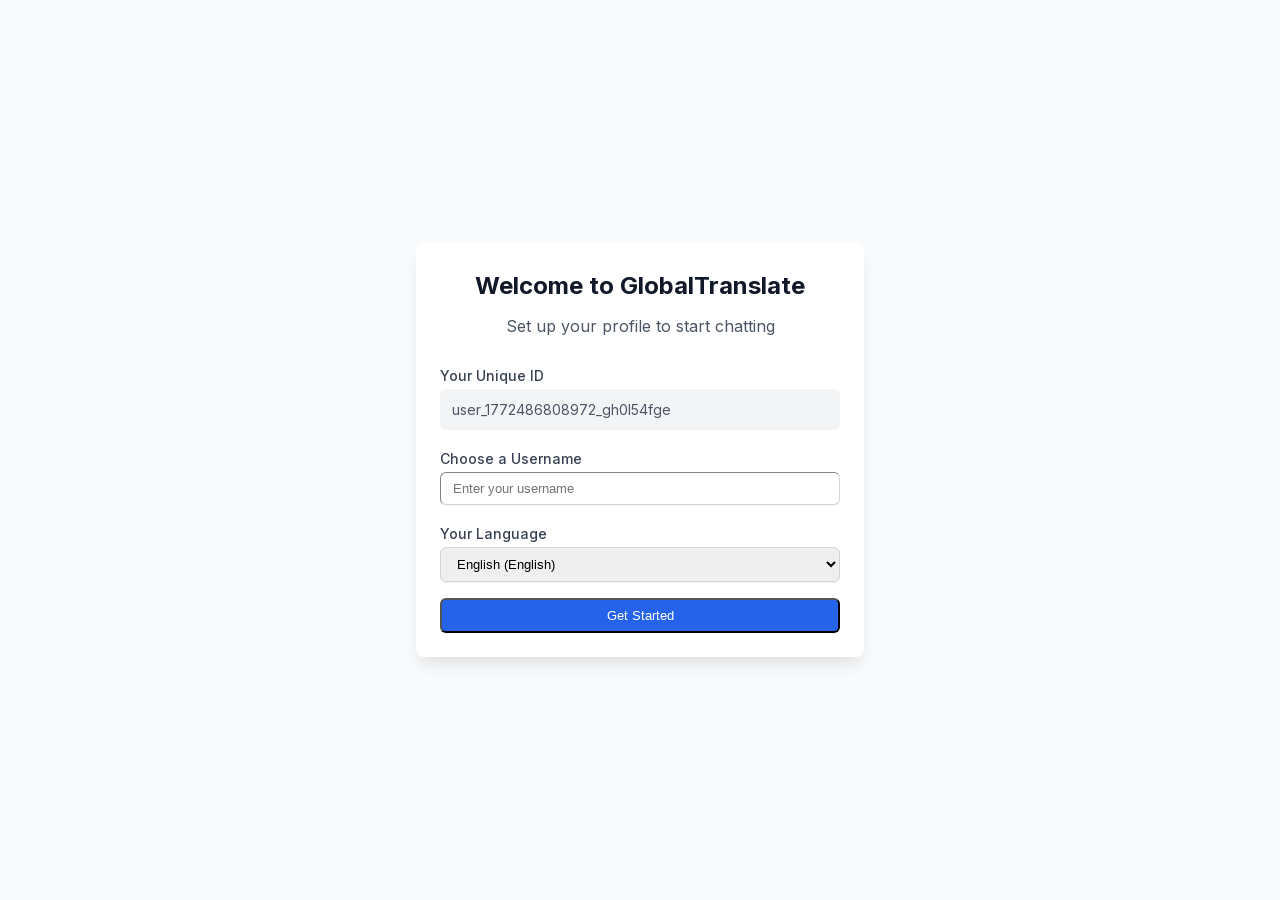

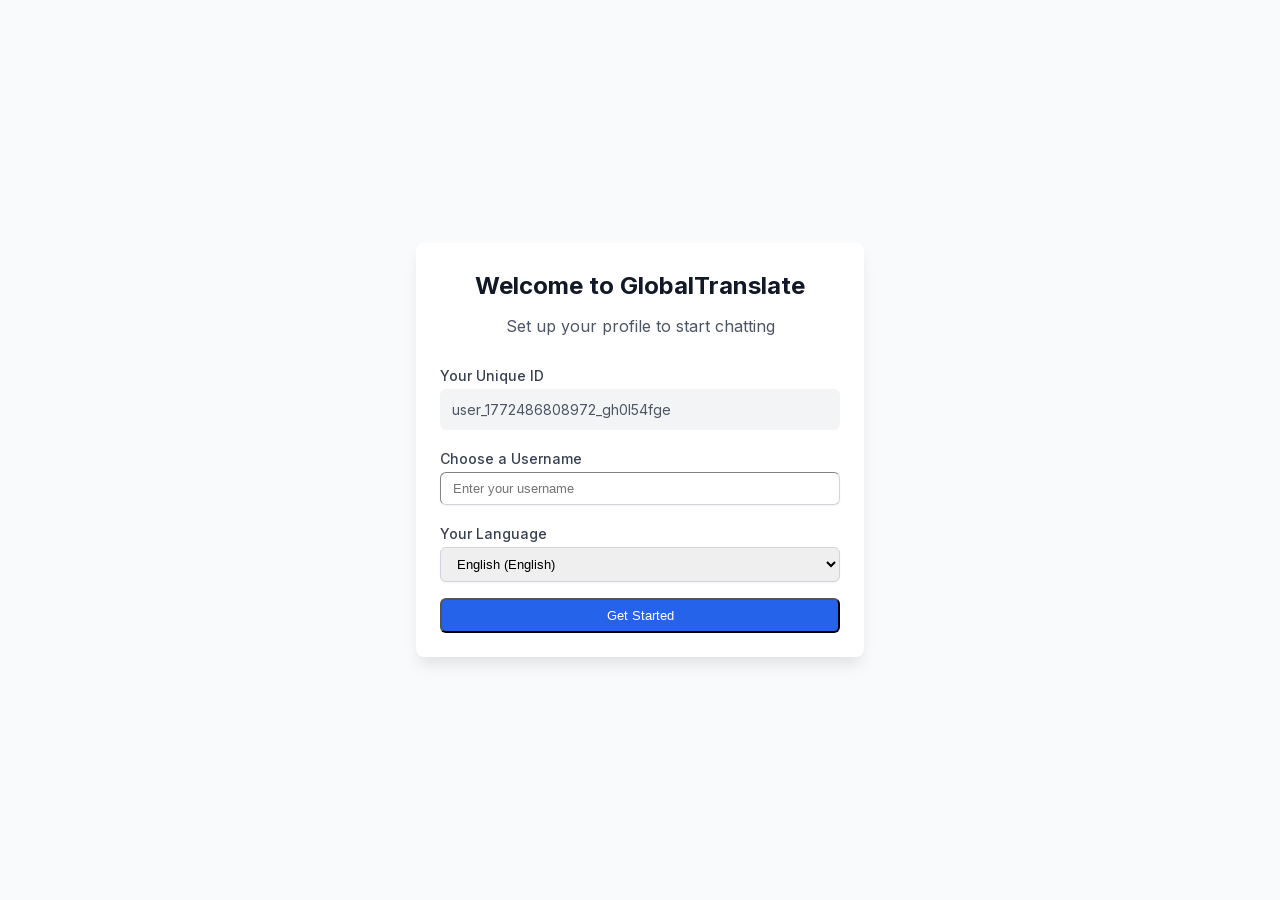